Tests various CSS selector methods by filling multiple input fields on a CSS selector practice page, demonstrating different selector strategies including ID, class, and attribute selectors.

Starting URL: https://syntaxprojects.com/cssSelector.php

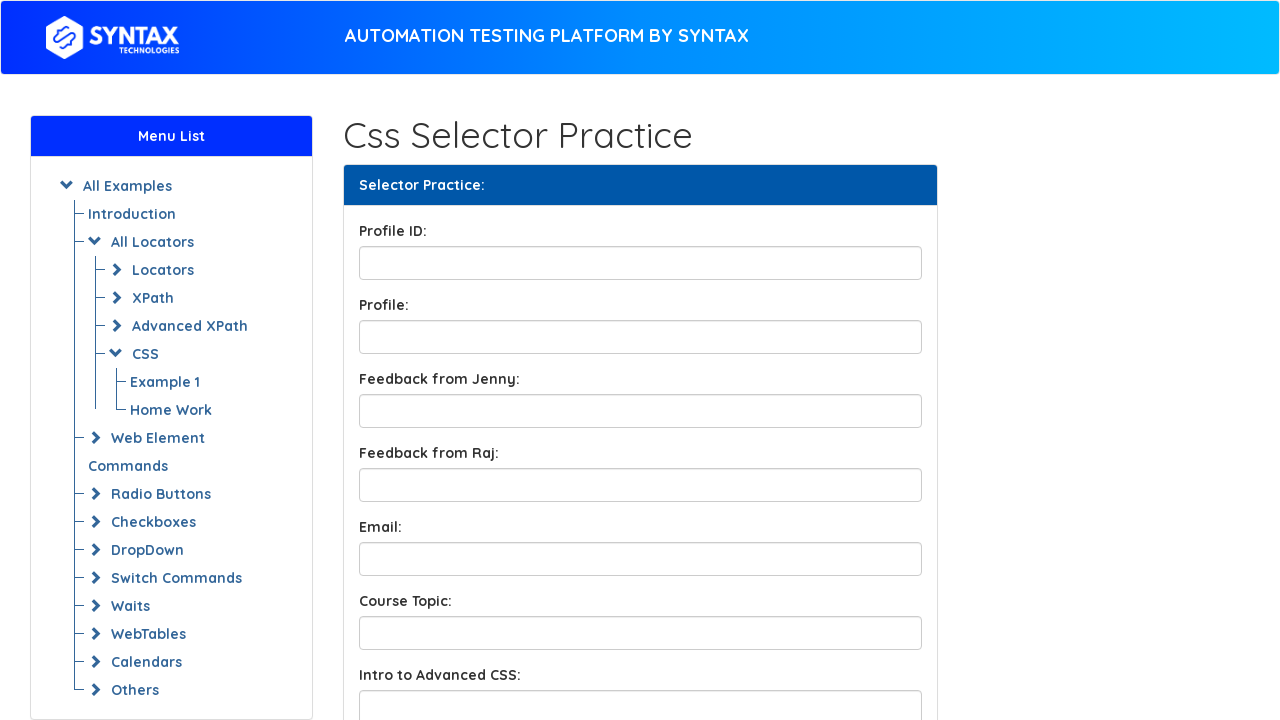

Filled username field using id attribute selector with 'Hello' on input[id='profileID']
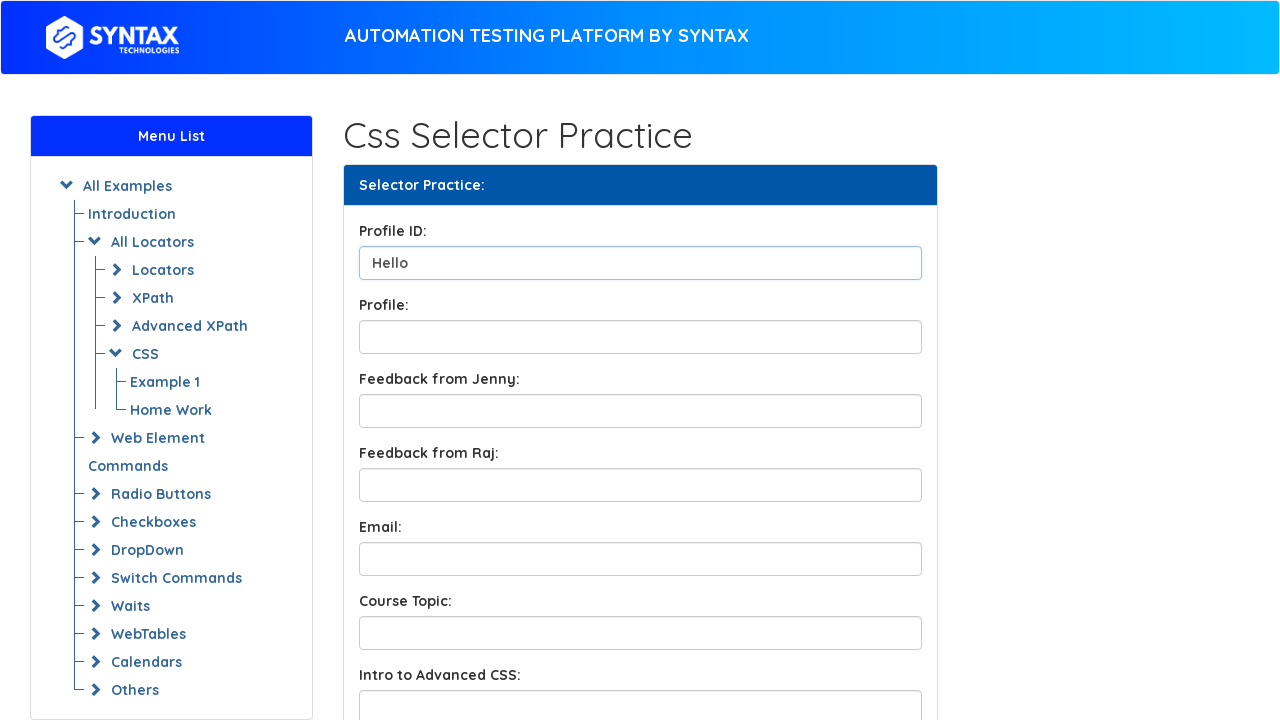

Filled profile box using id selector with 'abracadabra' on input#profileBox
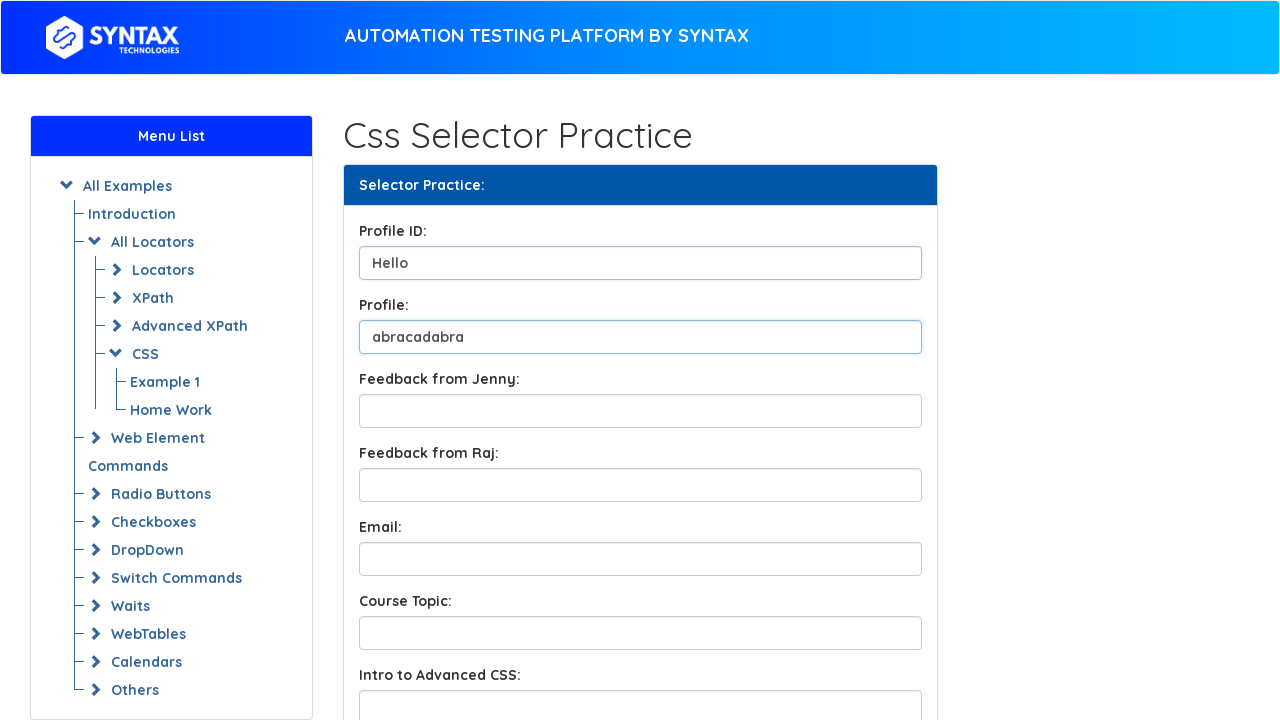

Filled feedback box using class selector with 'the website is too slow' on input.form-control.feedbackBox1
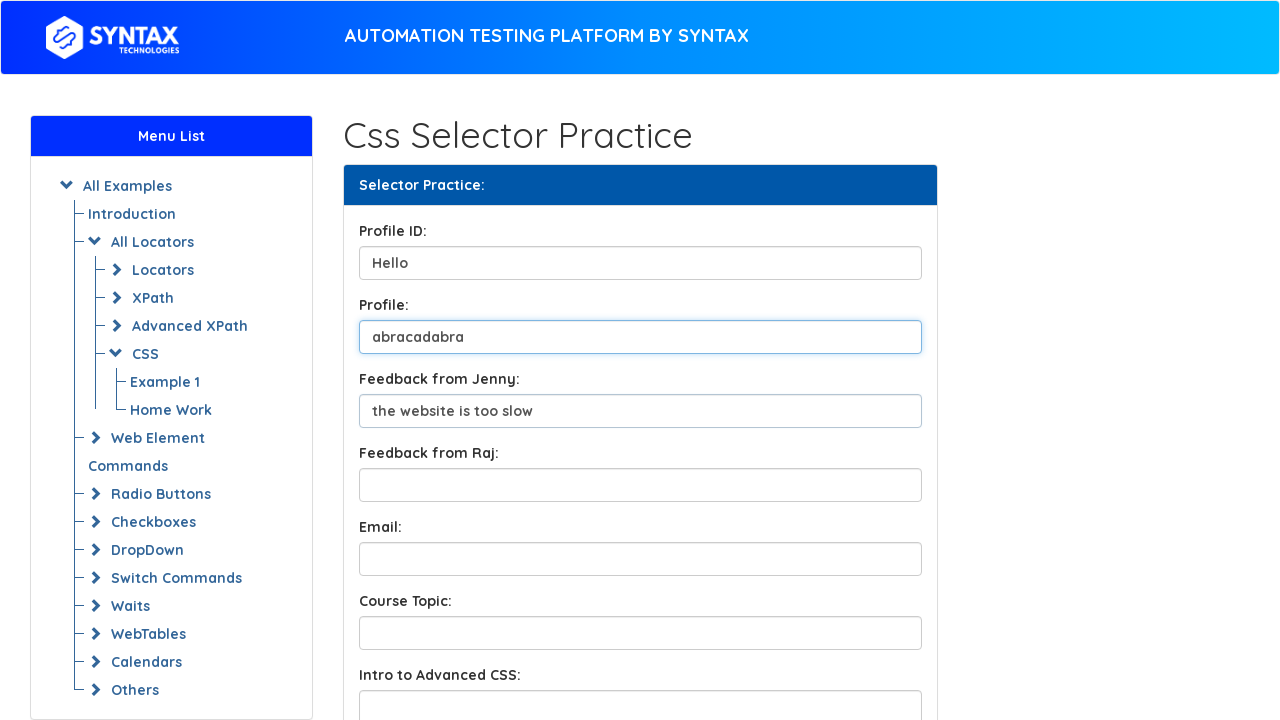

Filled content input field using contains attribute selector with 'selenium' on input[name*='contentInput']
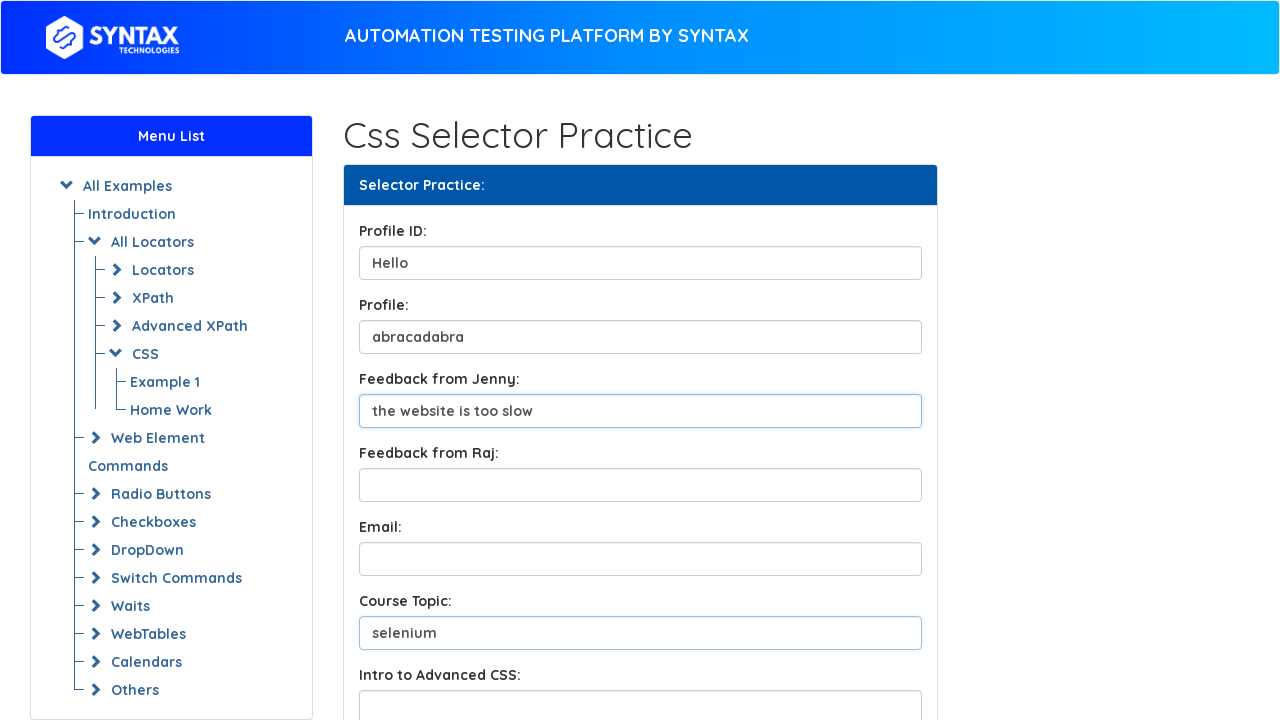

Filled intro field using starts-with attribute selector with 'easy' on input[name^='IntroInput']
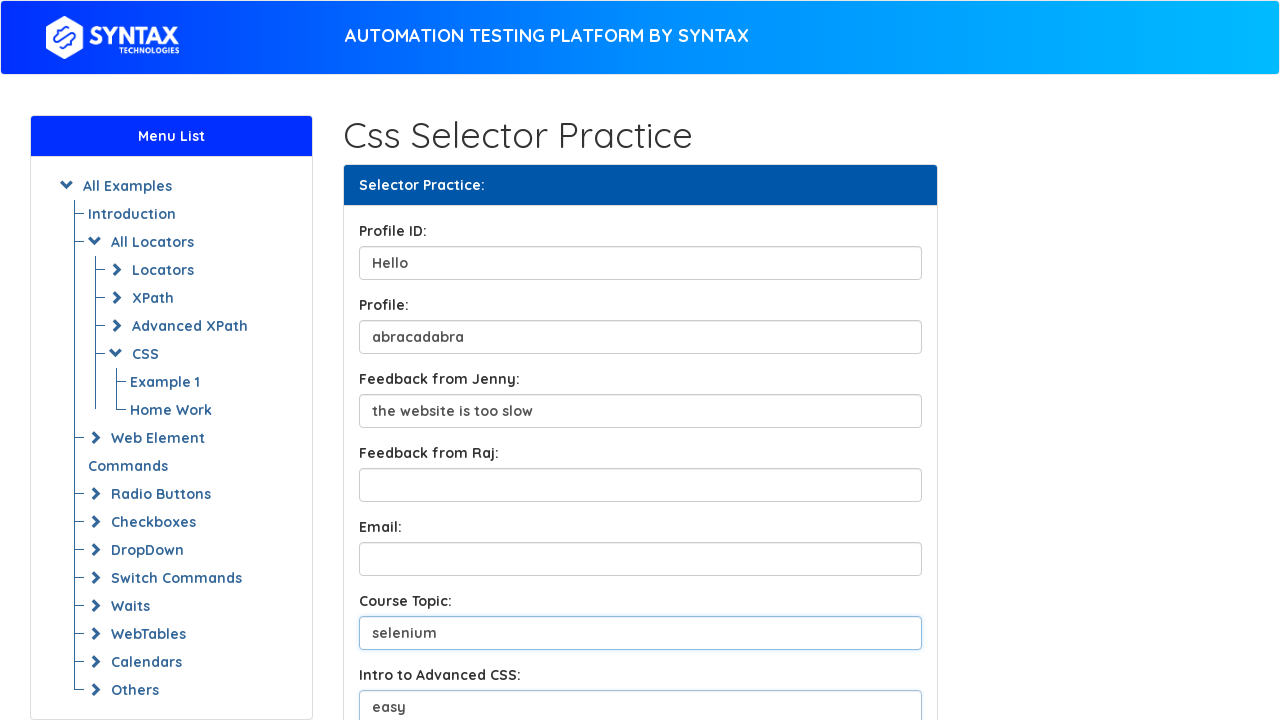

Filled conclusion field using ends-with attribute selector with 'well done' on input[name$='Input']
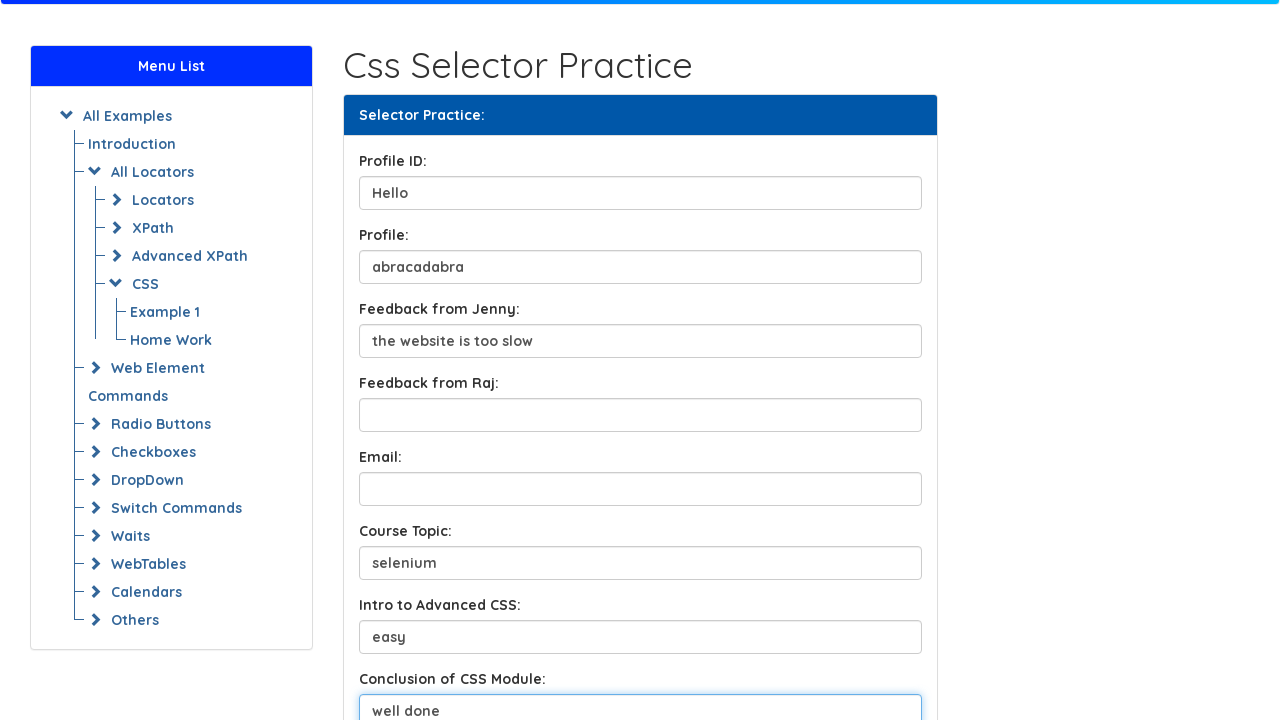

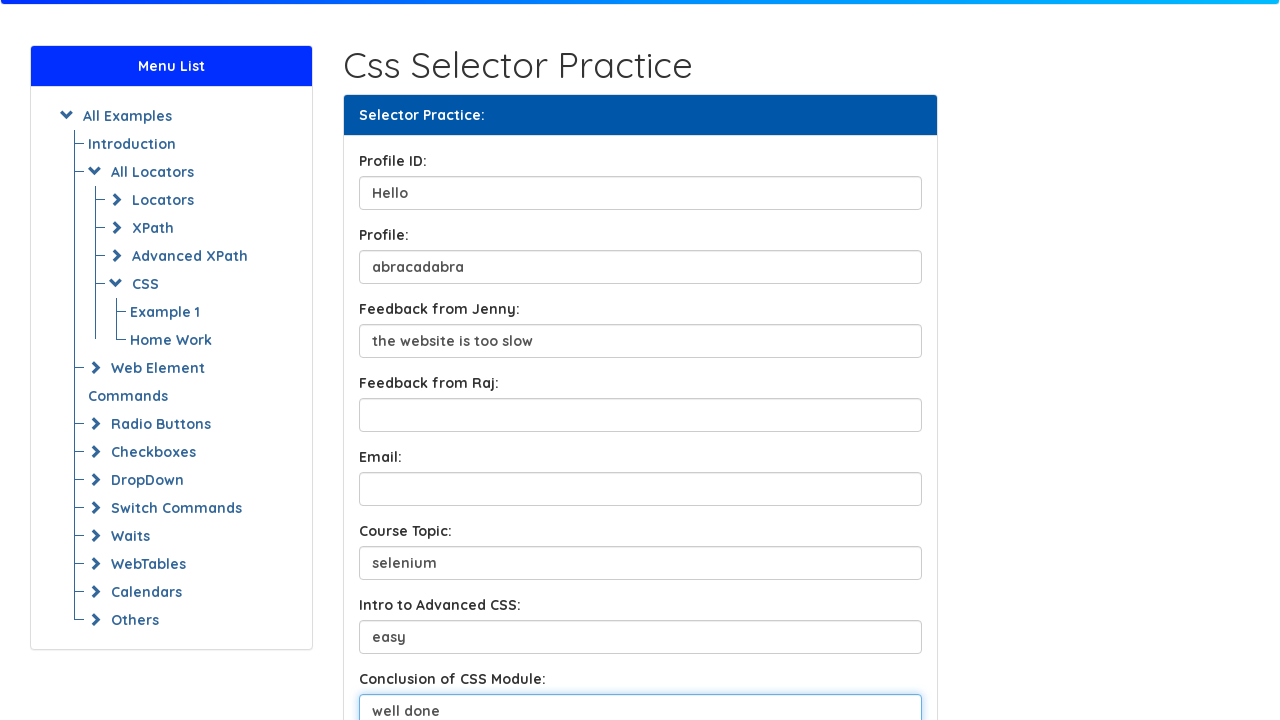